Tests flight booking process by selecting departure and destination cities, finding the lowest price flight, and completing the purchase

Starting URL: https://blazedemo.com/

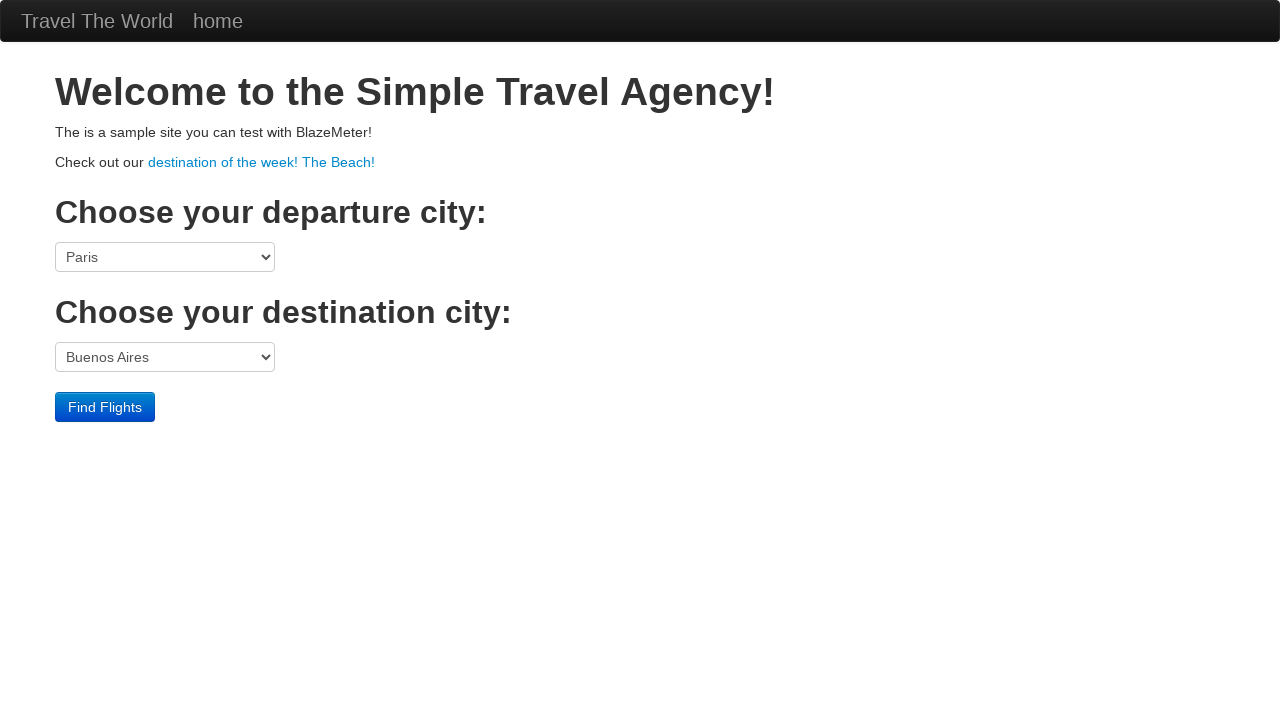

Selected Boston as departure city on select[name='fromPort']
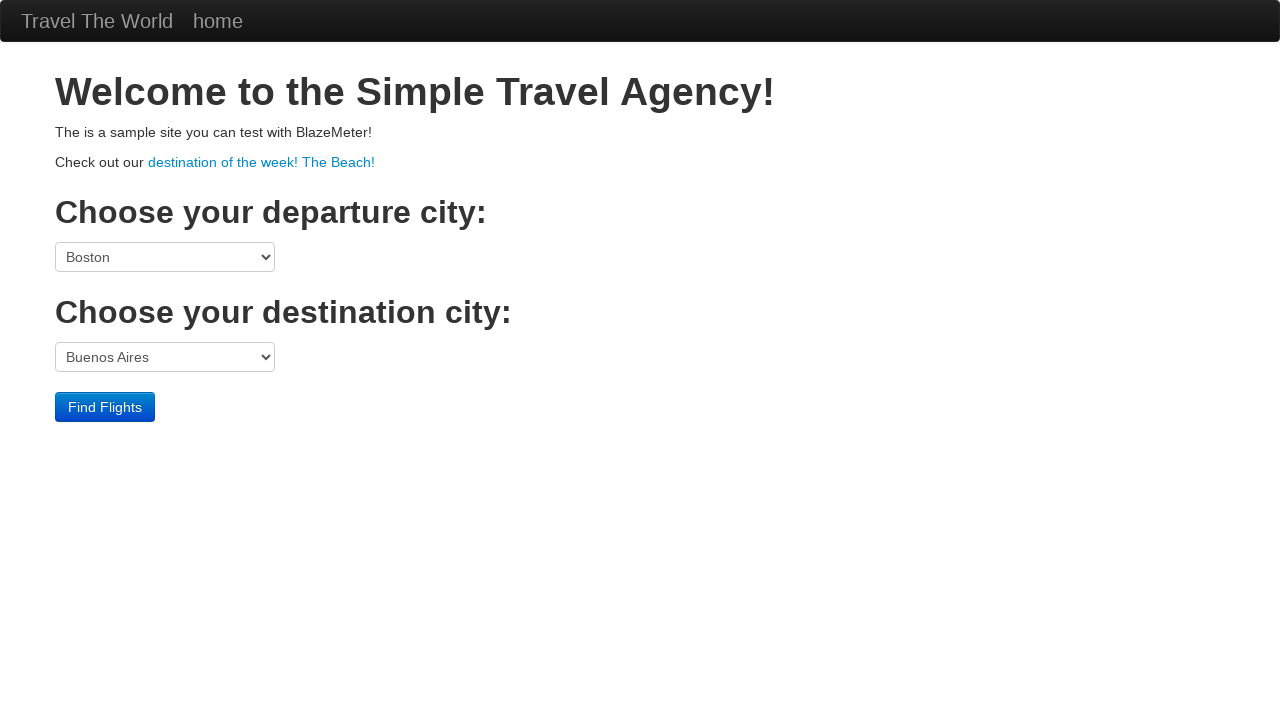

Selected London as destination city on select[name='toPort']
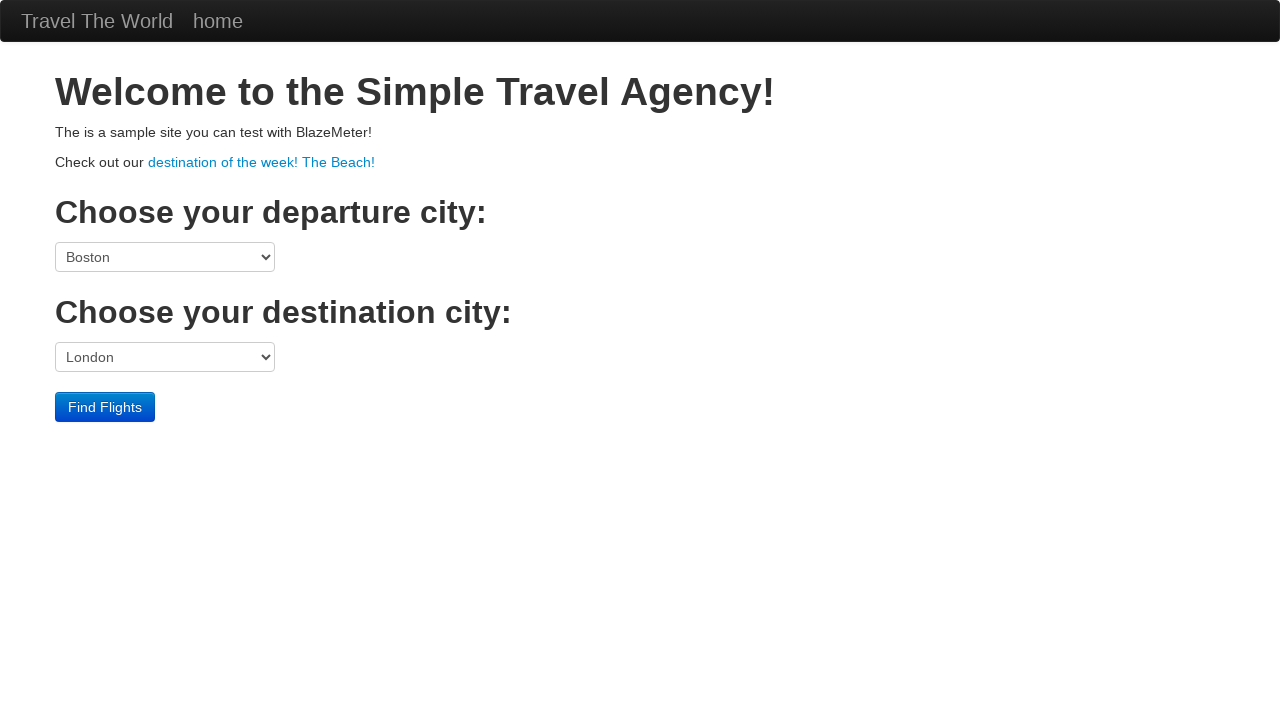

Clicked Find Flights button at (105, 407) on input[value='Find Flights']
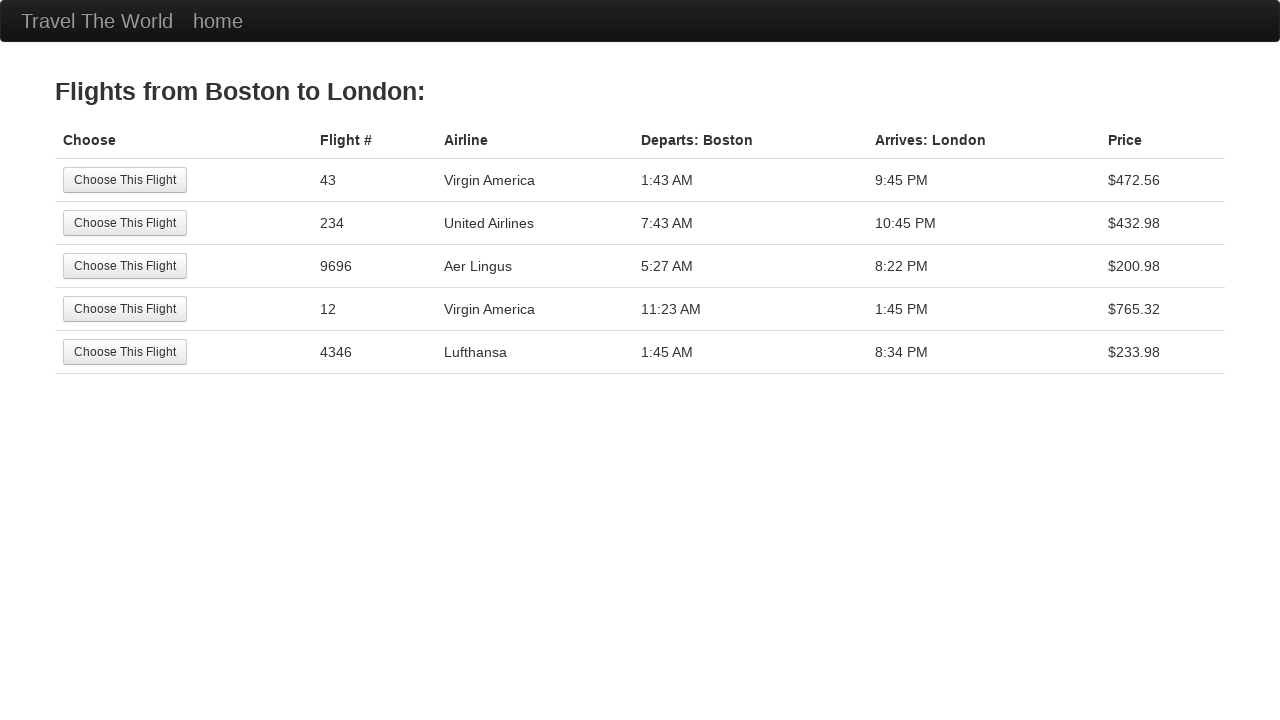

Extracted prices from all 5 flight rows
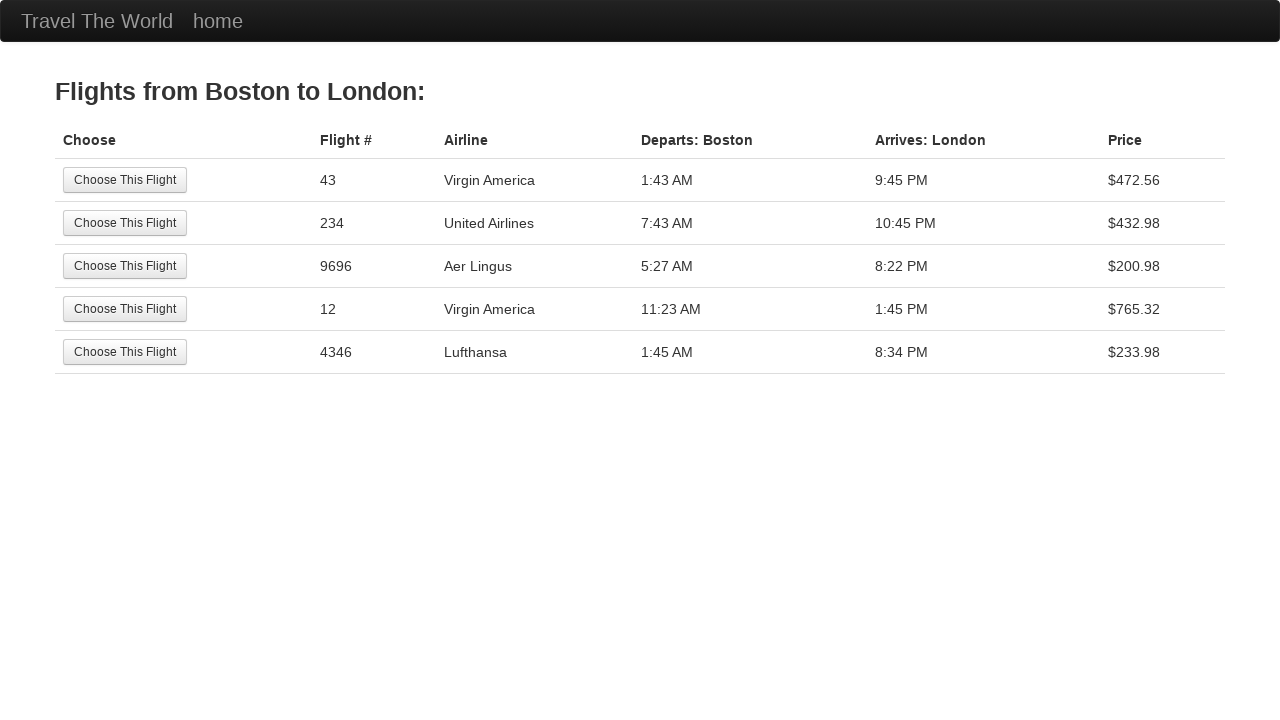

Identified lowest price flight at row 3
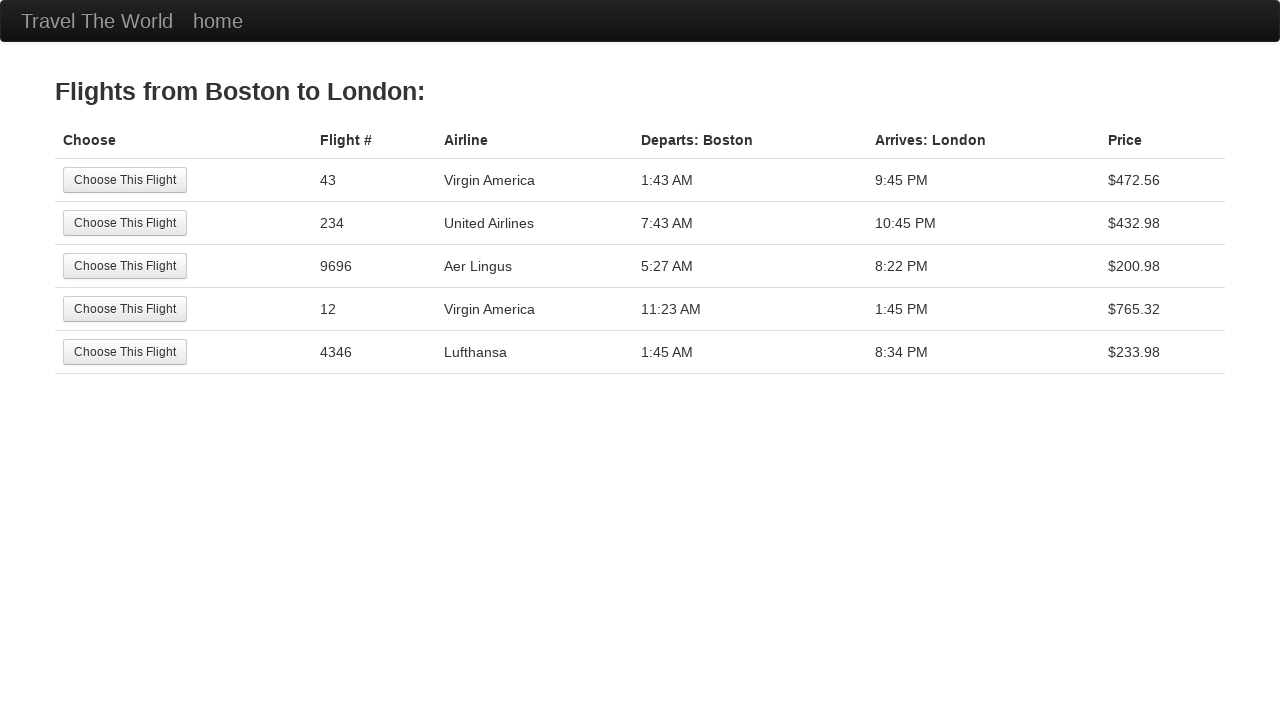

Selected lowest price flight from row 3 at (125, 266) on //table//tr[3]//td[1]//input
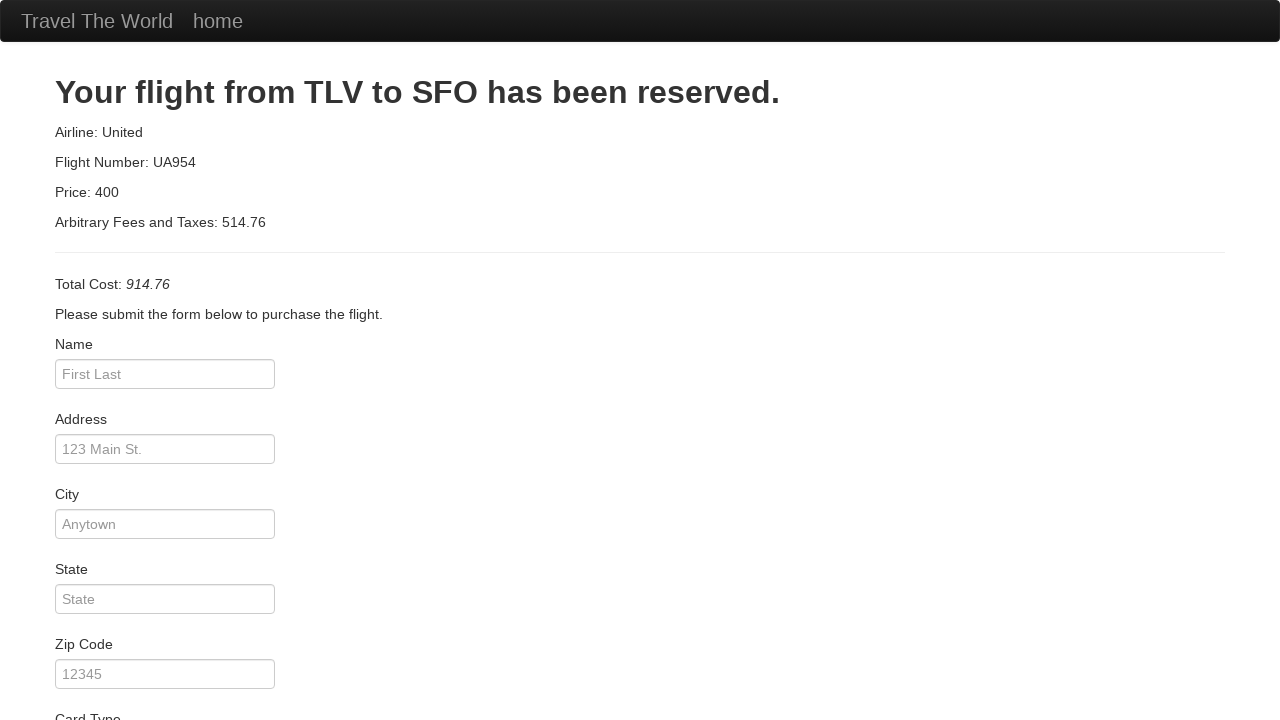

Clicked Purchase Flight button at (118, 685) on input[value='Purchase Flight']
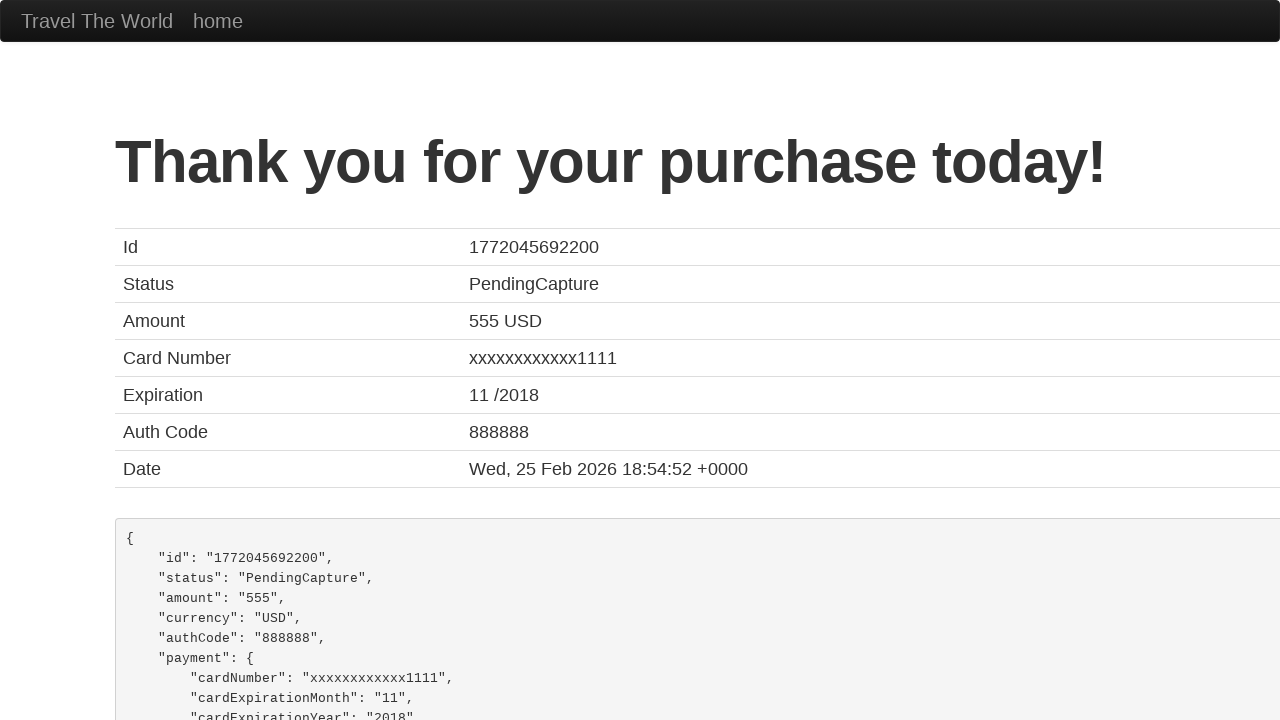

Verified thank you message is displayed - flight booking completed successfully
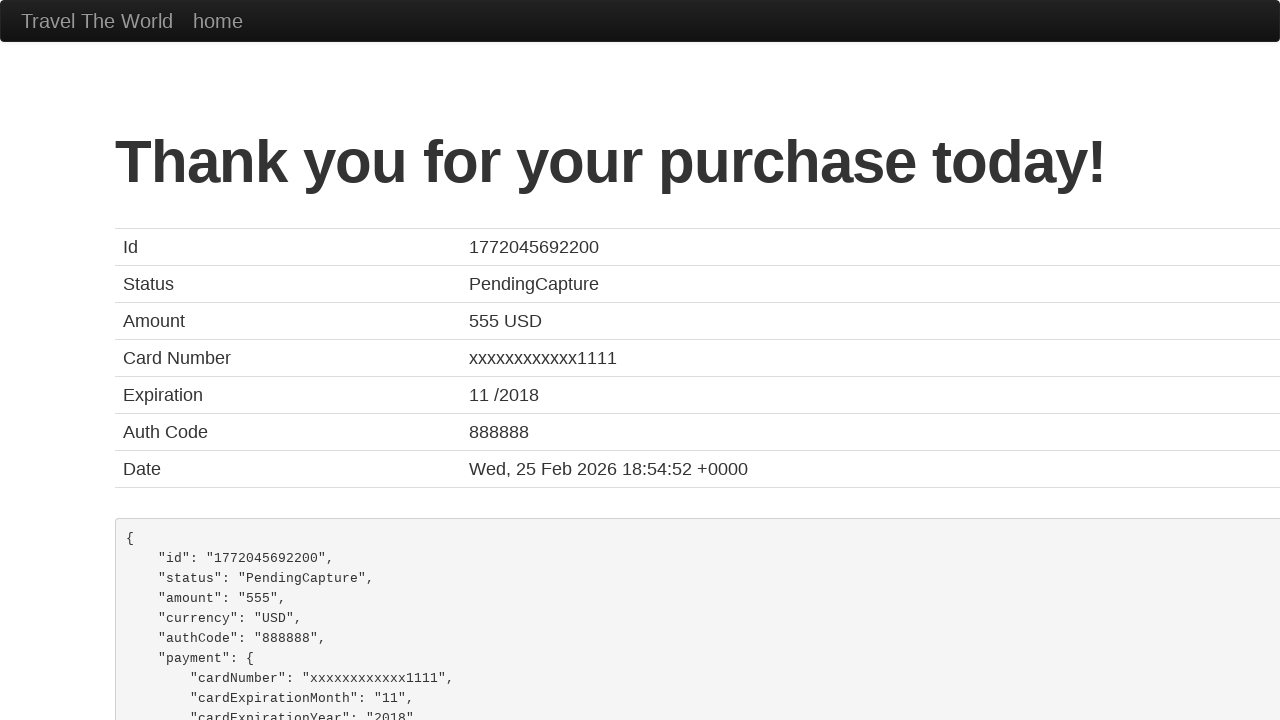

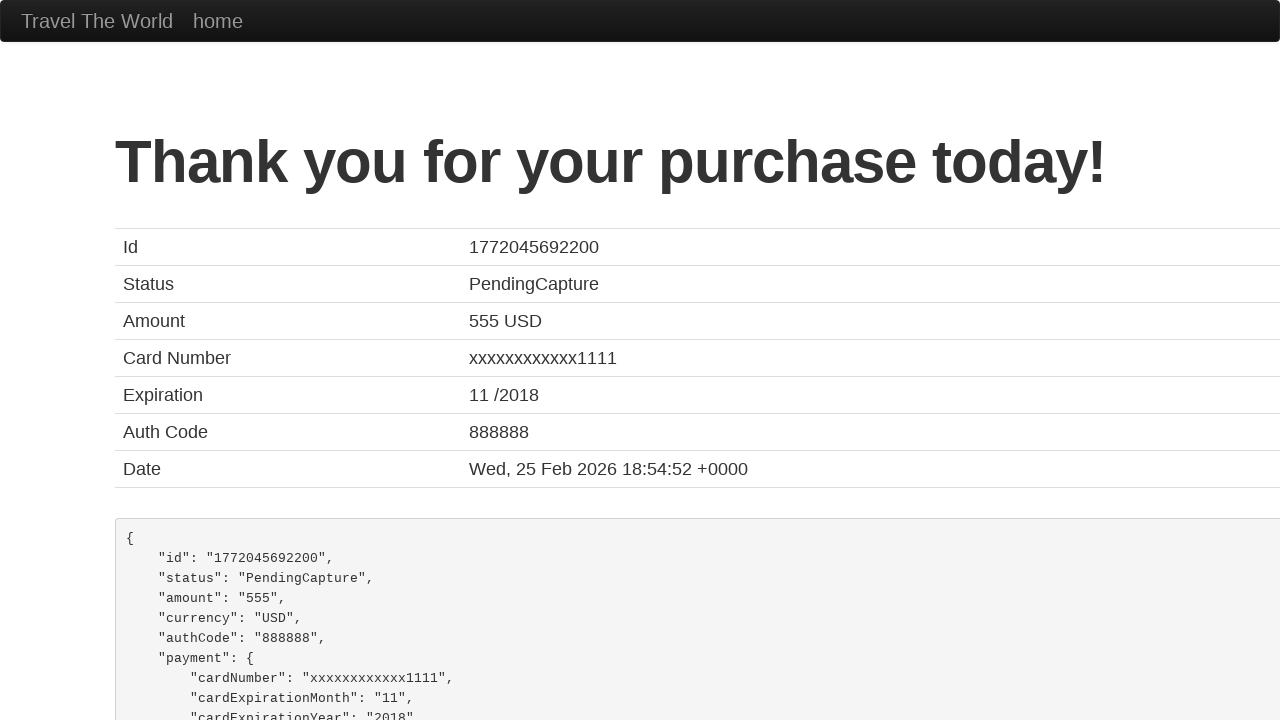